Tests handling of JavaScript prompt popups by navigating to W3Schools tryit editor, switching to the result iframe, clicking a button to trigger a prompt, entering text into the prompt, and accepting it.

Starting URL: https://www.w3schools.com/js/tryit.asp?filename=tryjs_prompt

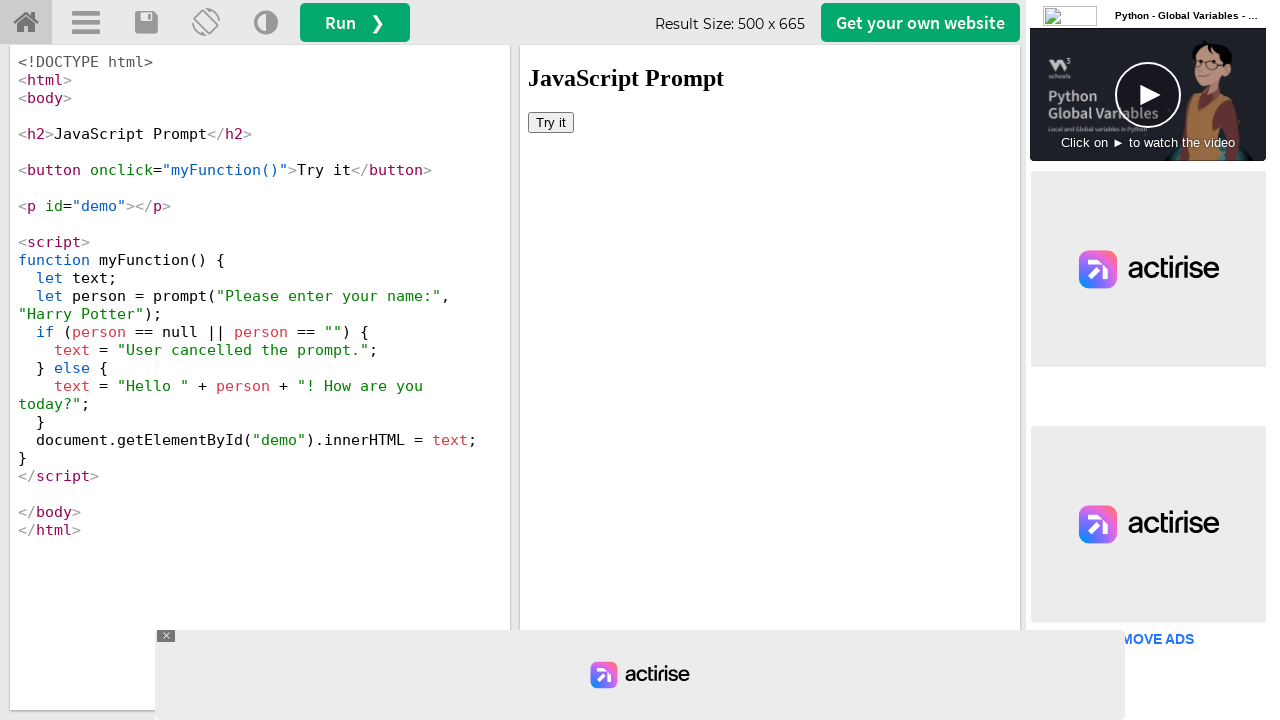

Located iframe with id 'iframeResult' containing the result
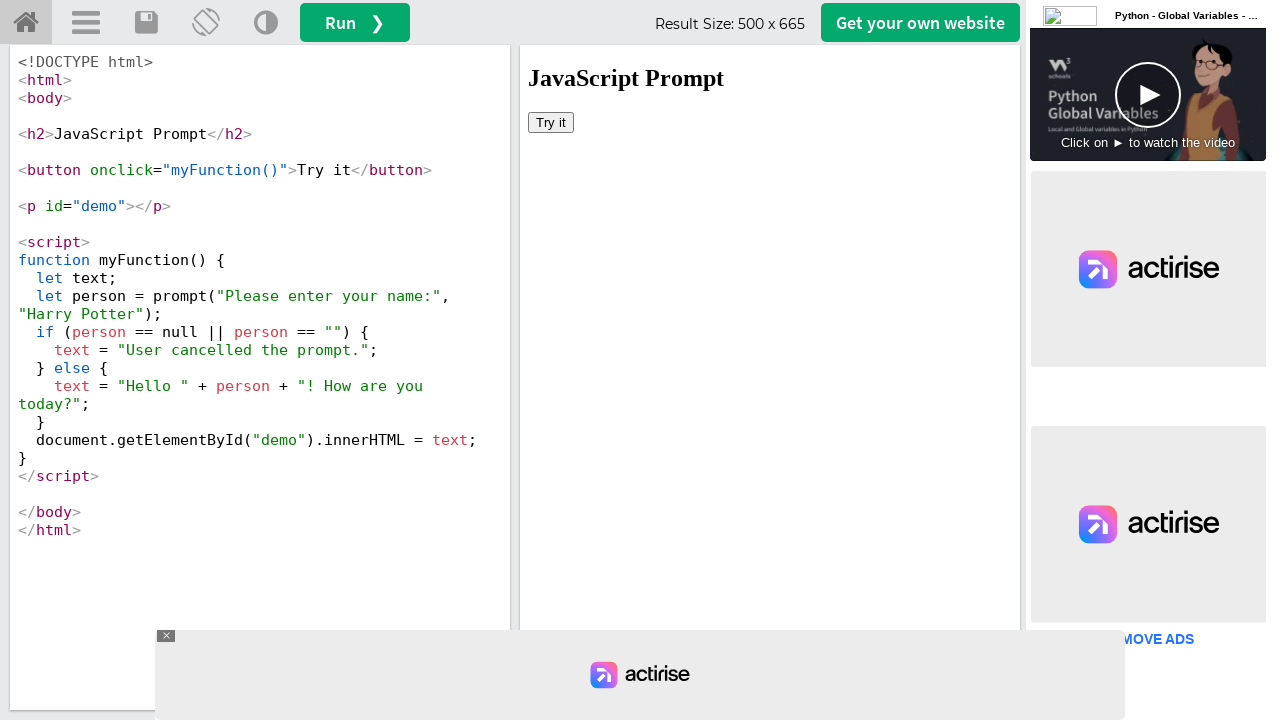

Clicked 'Try it' button to trigger the prompt at (551, 122) on #iframeResult >> internal:control=enter-frame >> xpath=//button[text()='Try it']
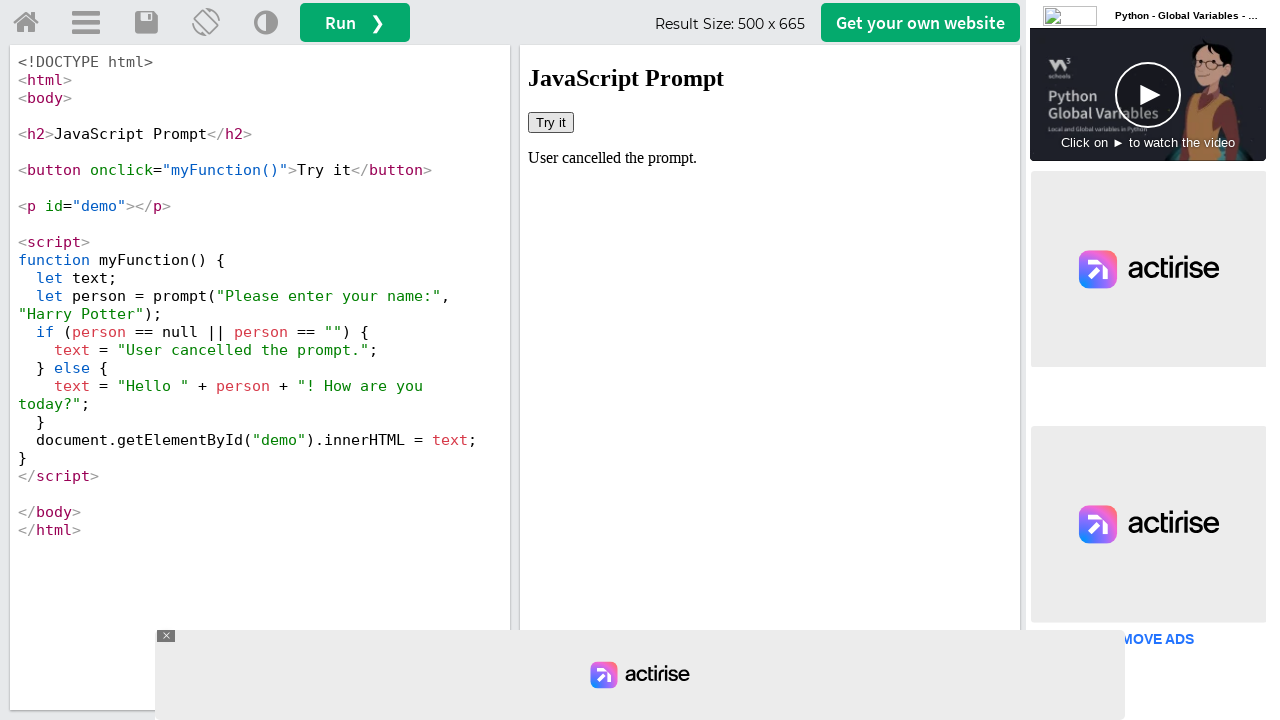

Set up dialog handler to accept prompts with text 'Selenium'
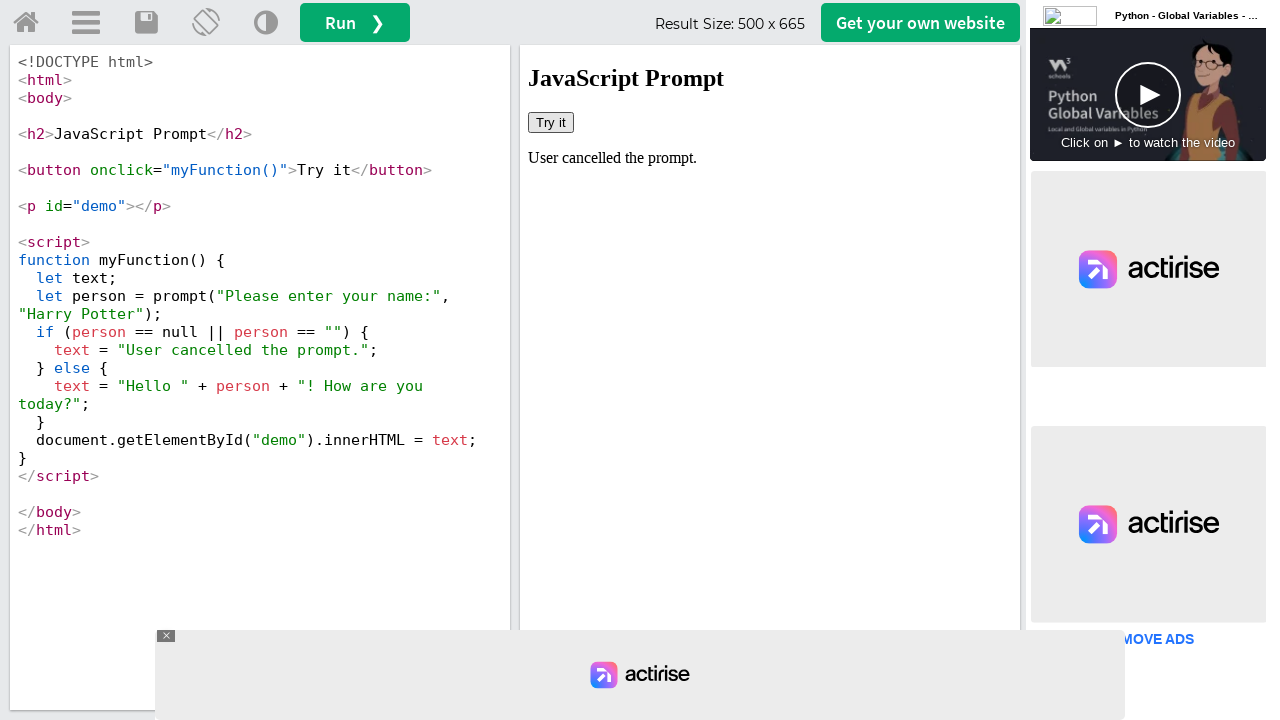

Clicked 'Try it' button again to trigger prompt with handler ready at (551, 122) on #iframeResult >> internal:control=enter-frame >> xpath=//button[text()='Try it']
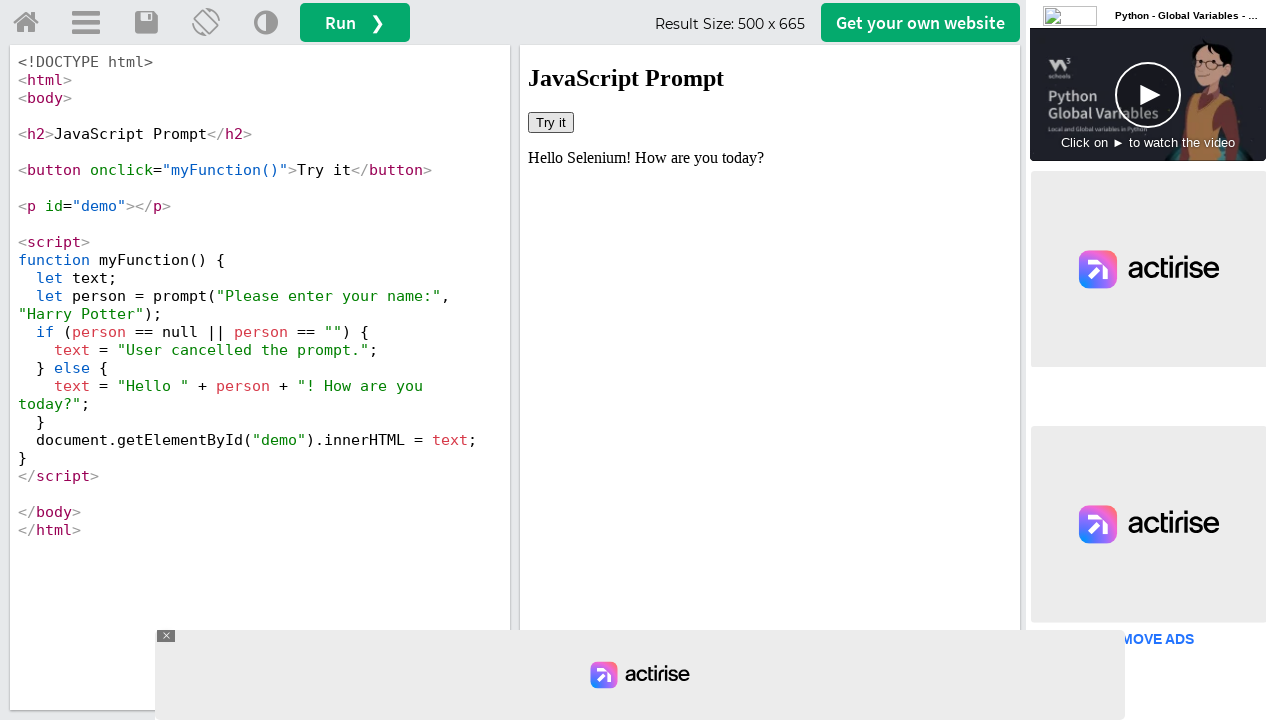

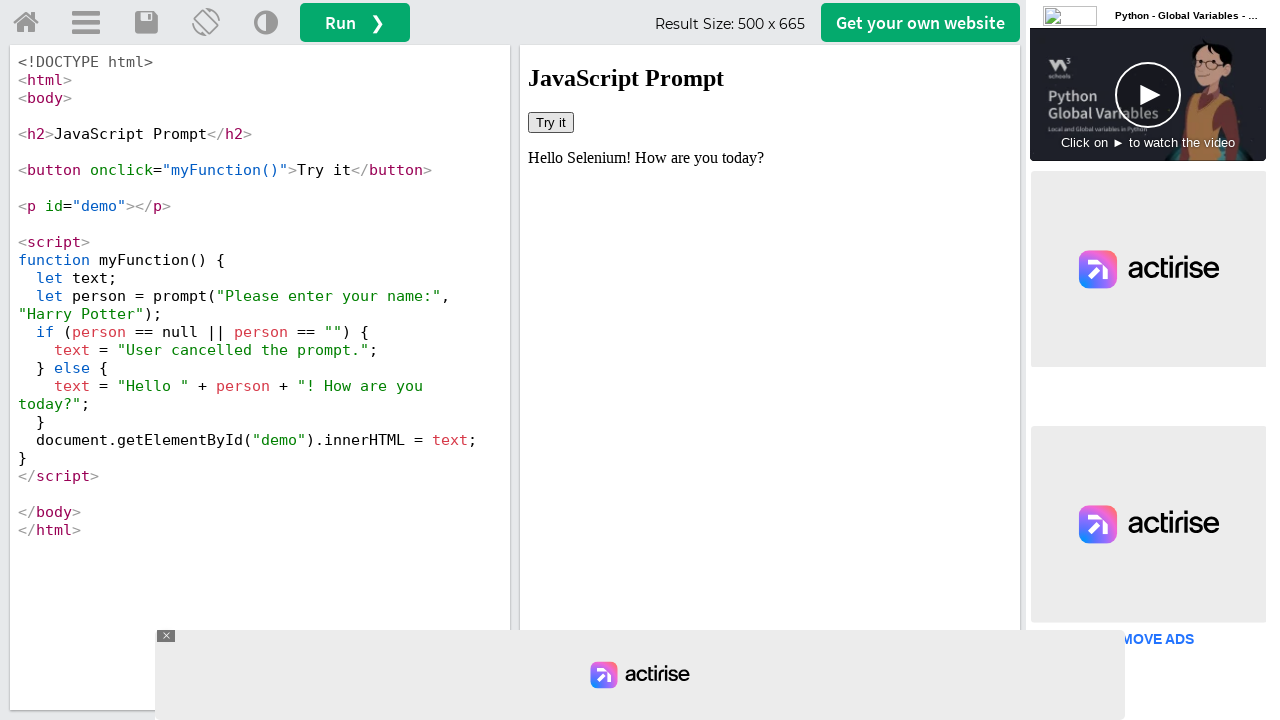